Tests JavaScript alert functionality by clicking the first alert button, verifying the alert text says "I am a JS Alert", accepting the alert, and verifying the alert element is still enabled after dismissal.

Starting URL: https://the-internet.herokuapp.com/javascript_alerts

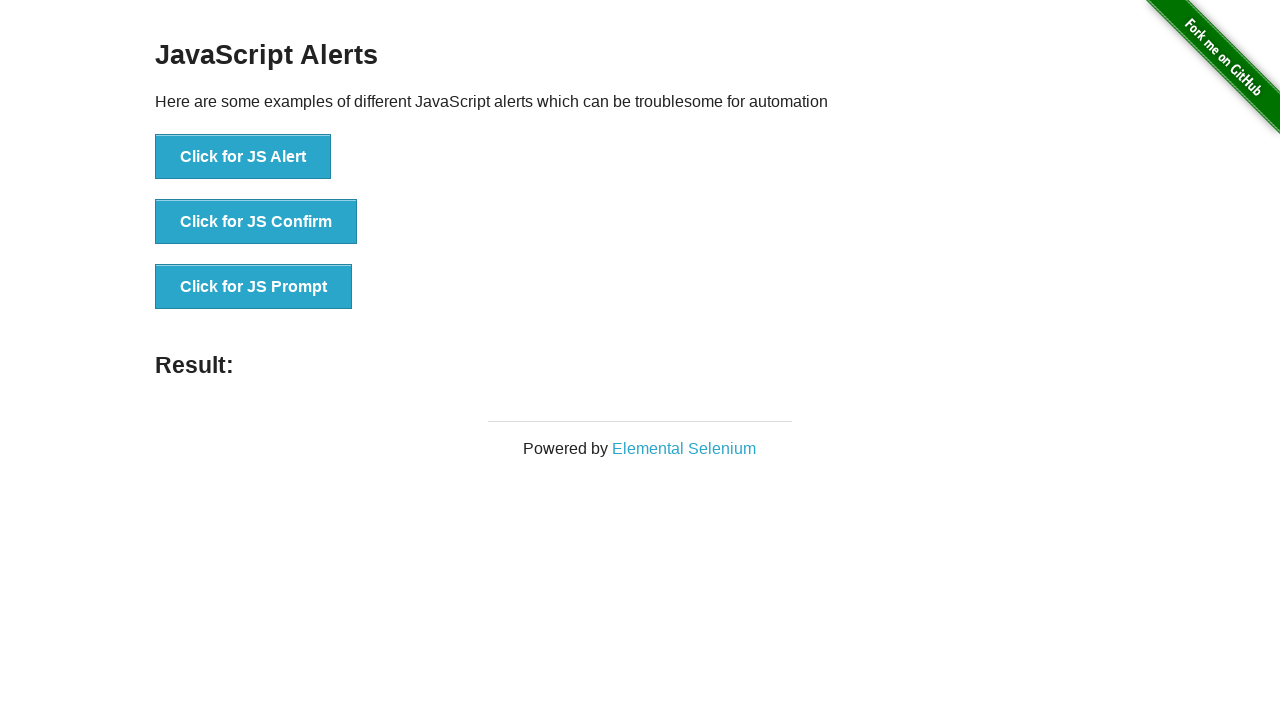

Clicked the first JS Alert button using XPath at (243, 157) on xpath=//*[text()='Click for JS Alert']
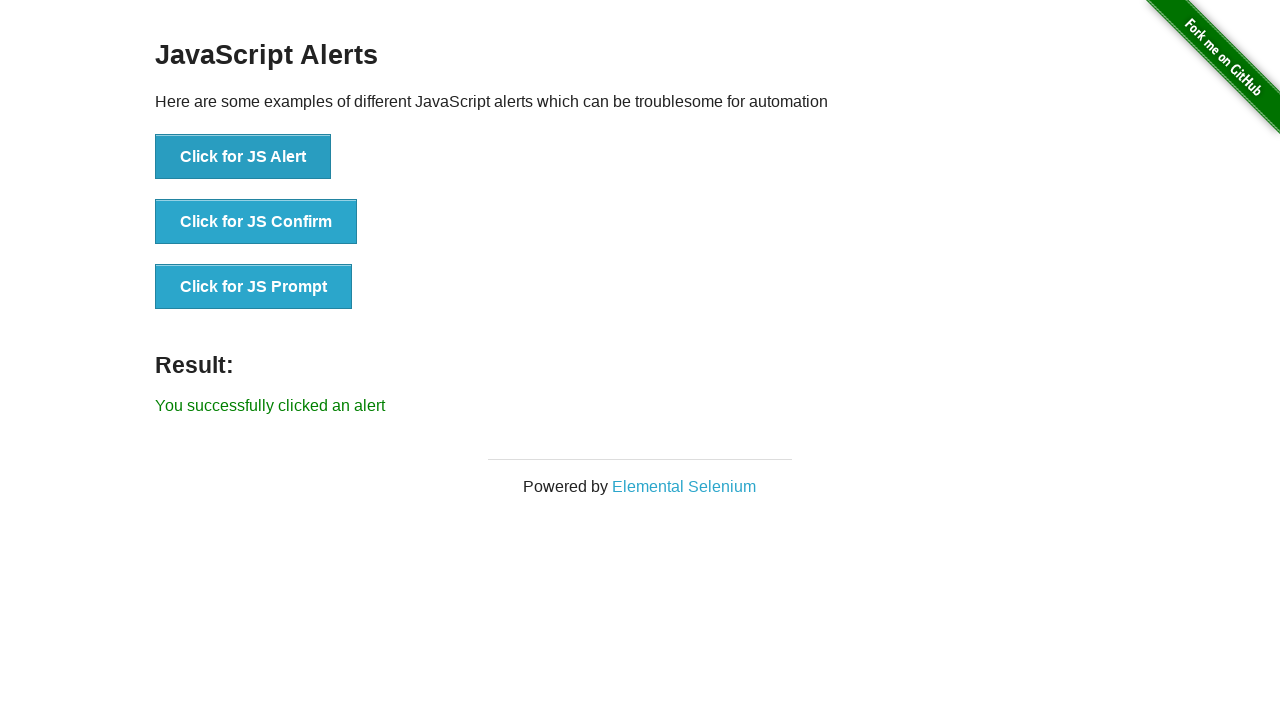

Set up dialog handler to capture and accept alerts
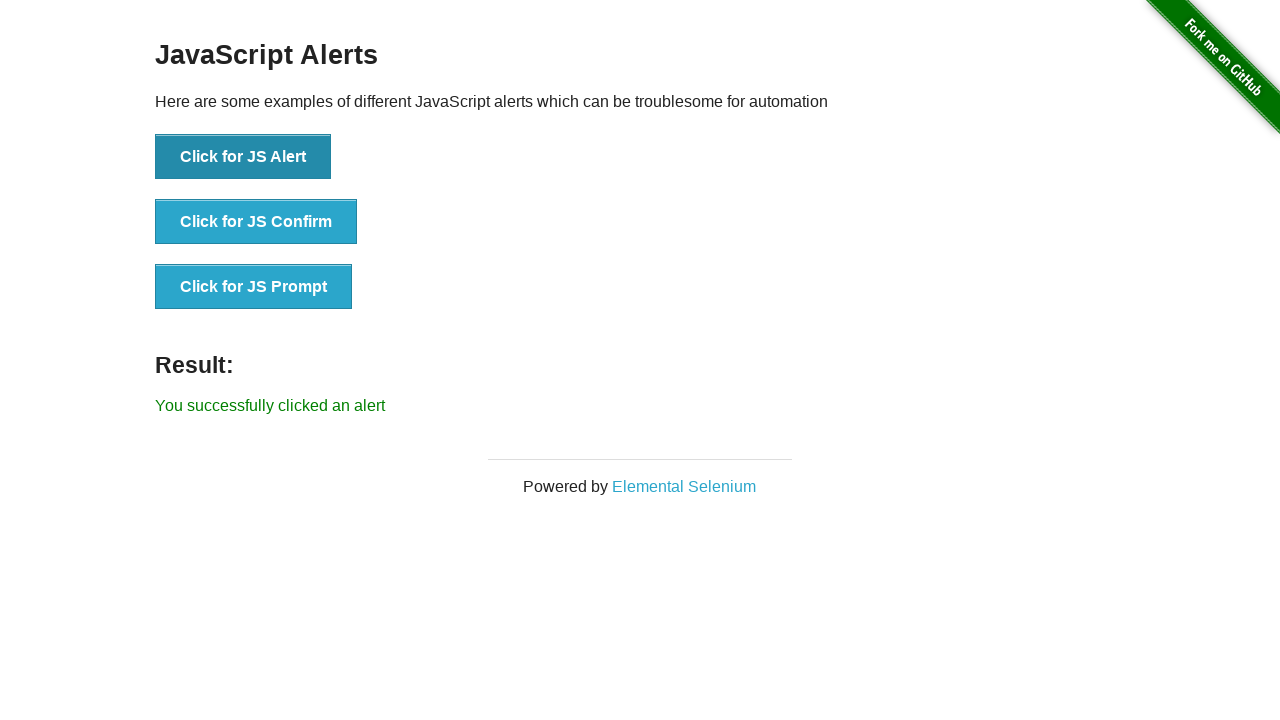

Clicked the JS Alert button to trigger the alert dialog at (243, 157) on button:has-text('Click for JS Alert')
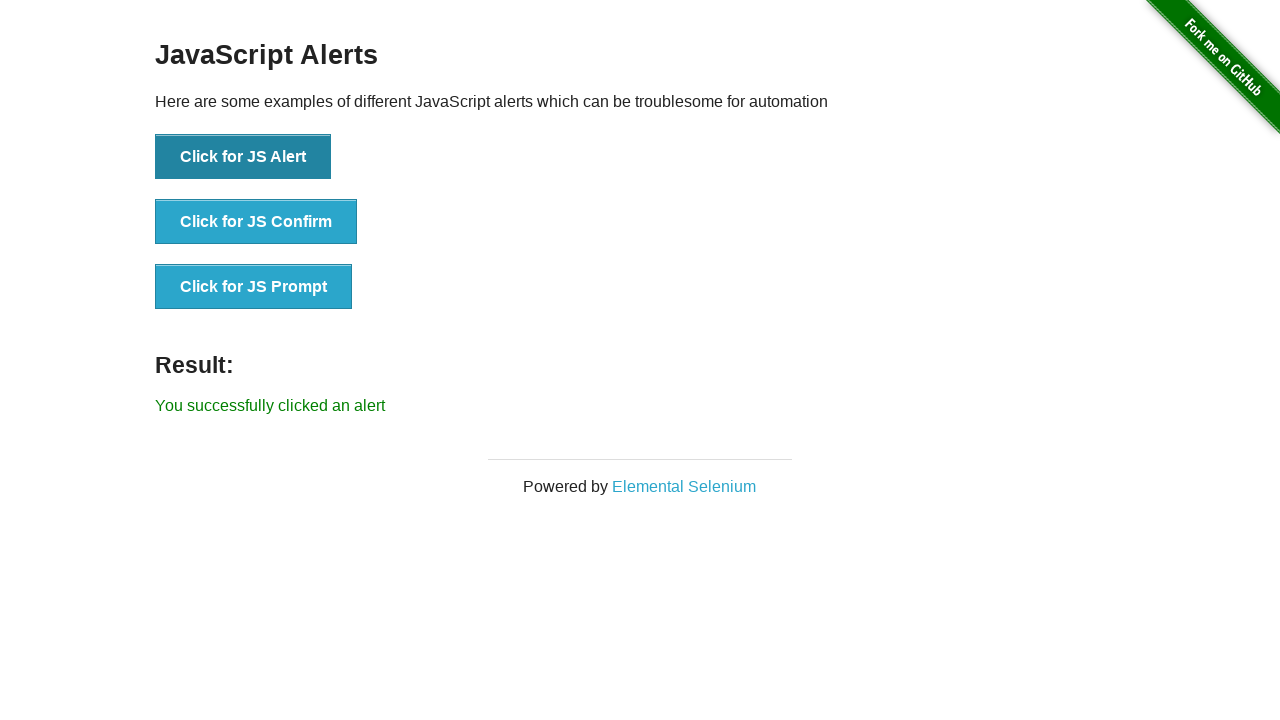

Waited 1 second for dialog to be processed
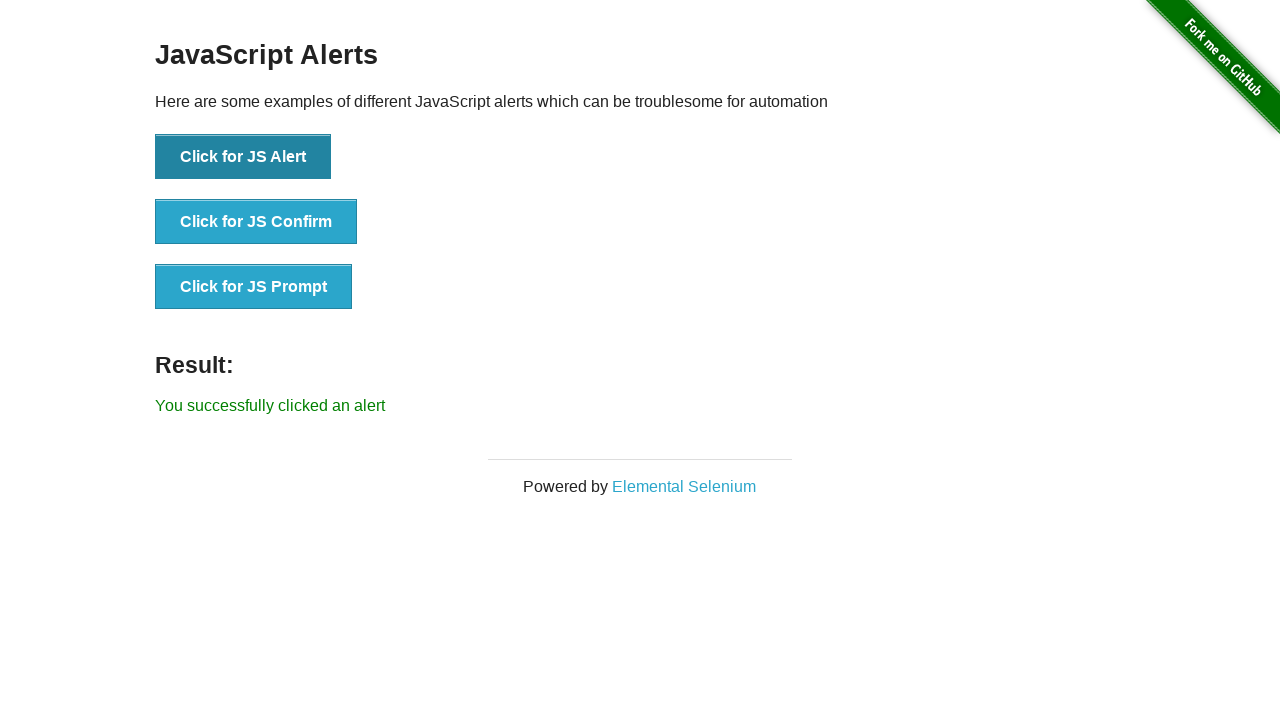

Verified alert text matches expected message: 'I am a JS Alert'
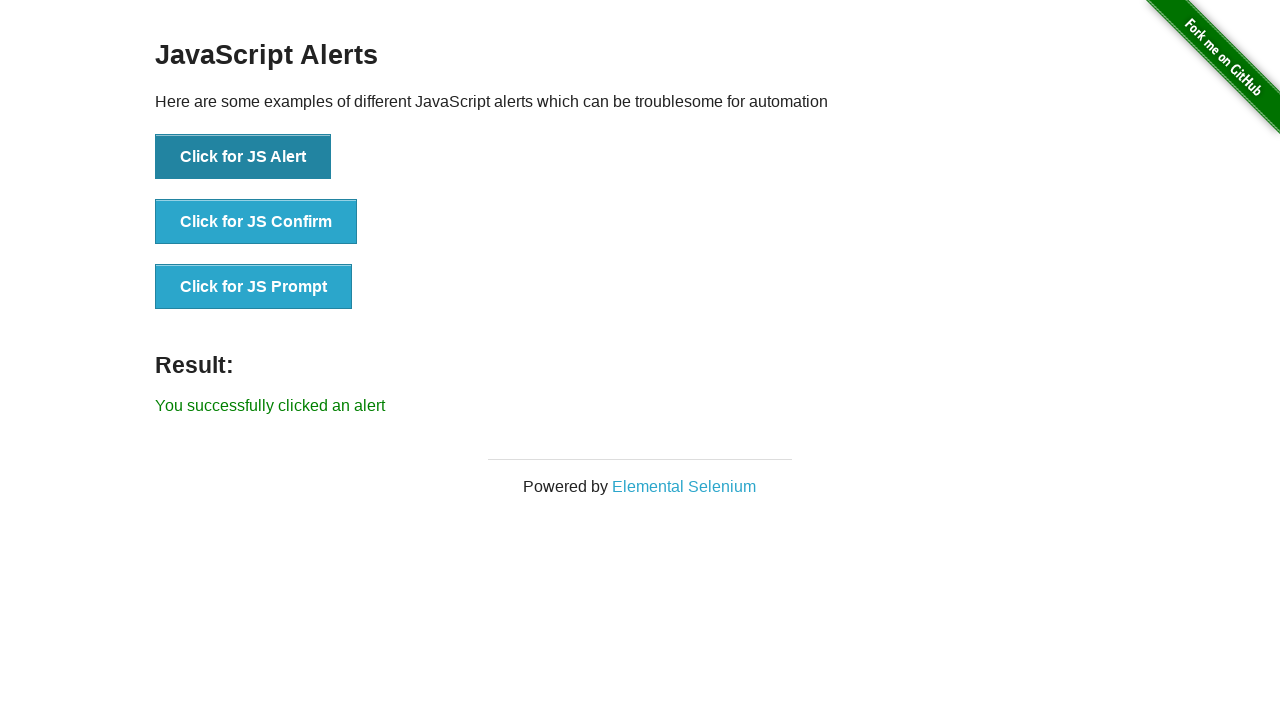

Verified the JS Alert button is still enabled after dismissing the alert
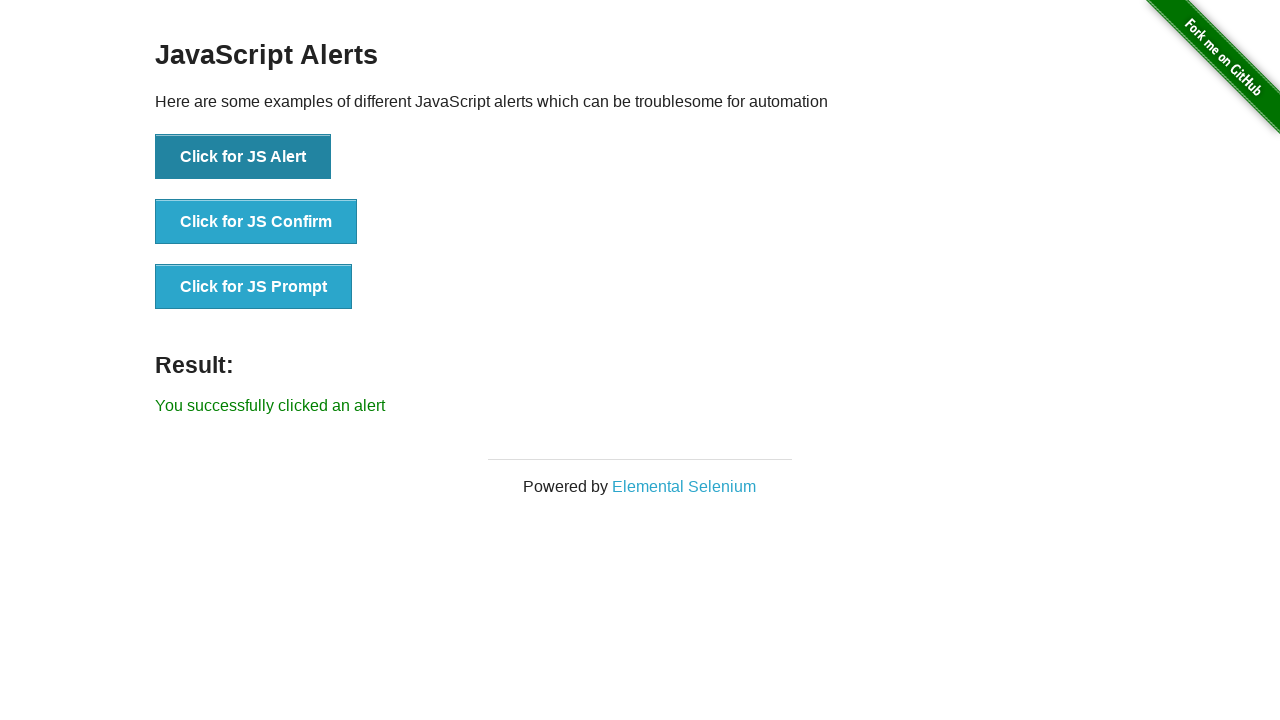

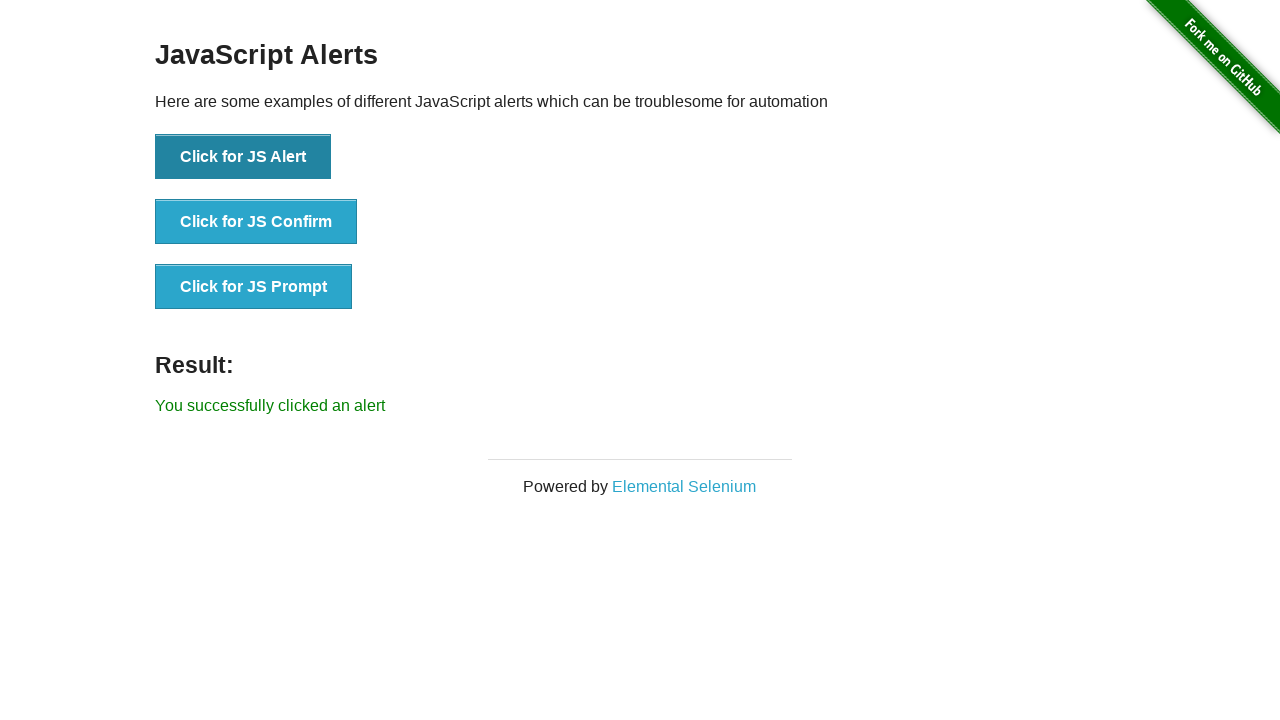